Navigates to a page with loading images and waits for specific images to load, then retrieves the source attribute of an image

Starting URL: https://bonigarcia.dev/selenium-webdriver-java/loading-images.html

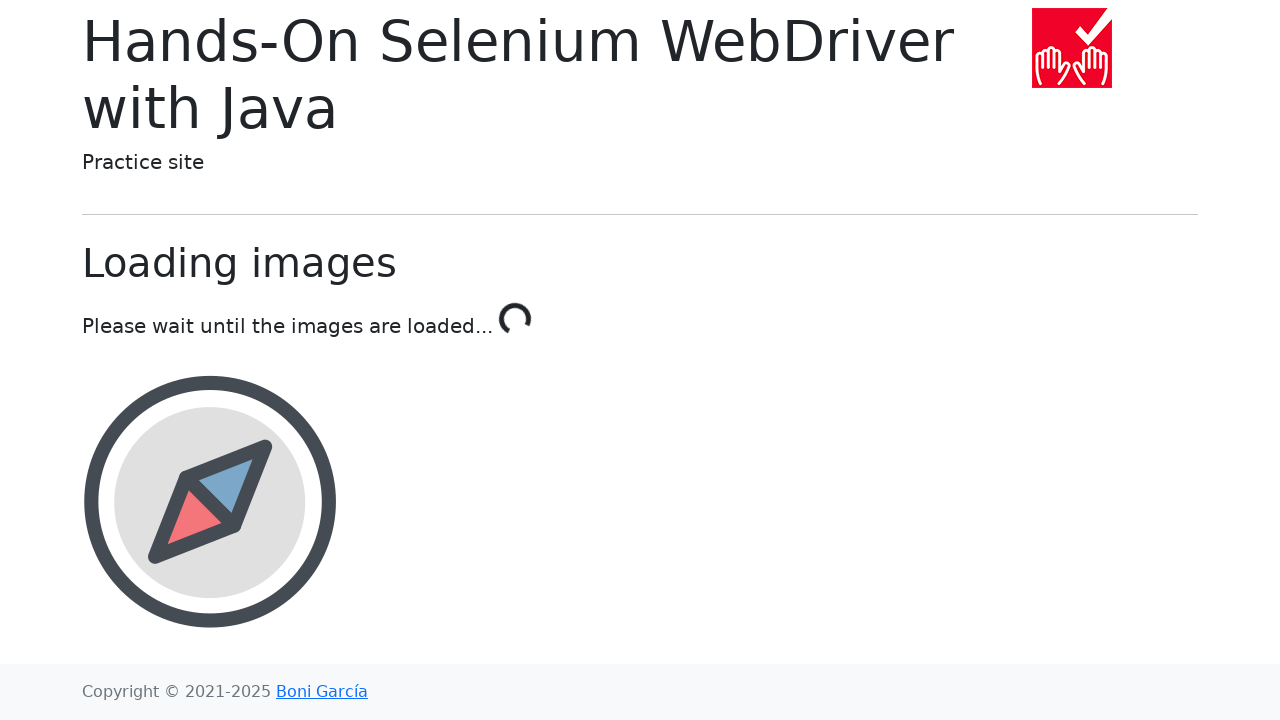

Waited for landscape image to load
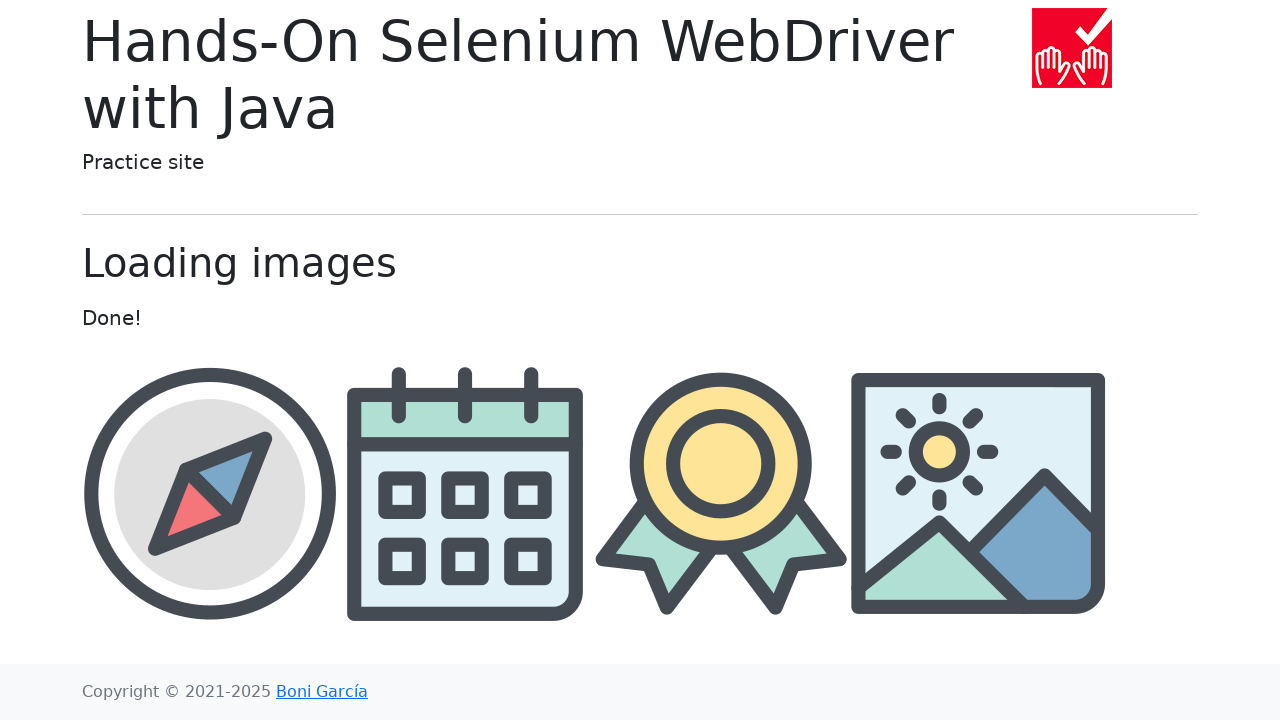

Located the award image element
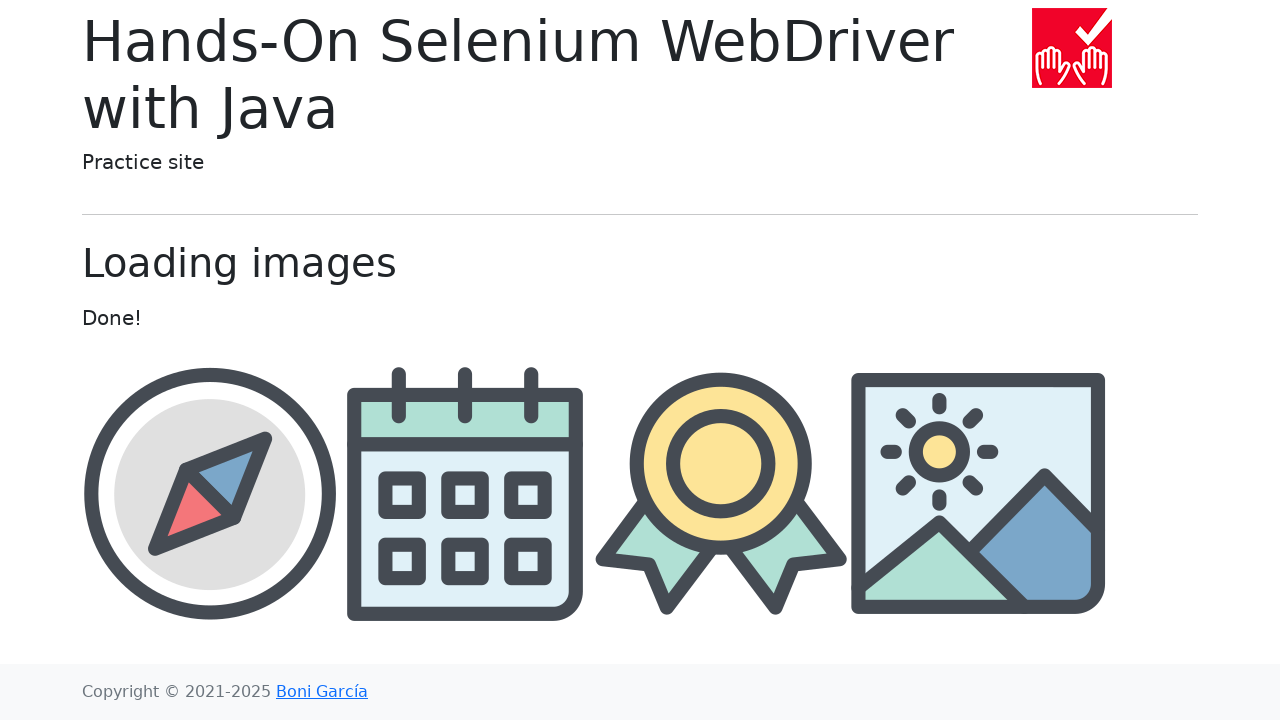

Retrieved src attribute from award image
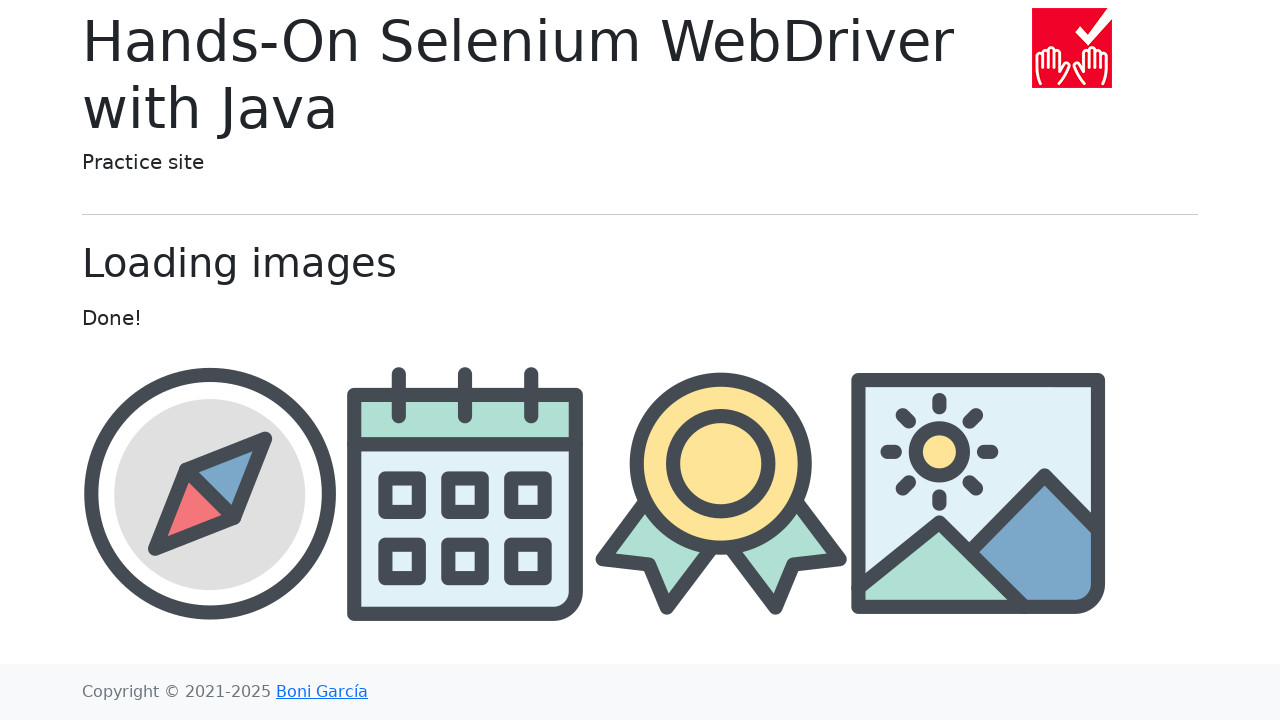

Verified award image src attribute exists
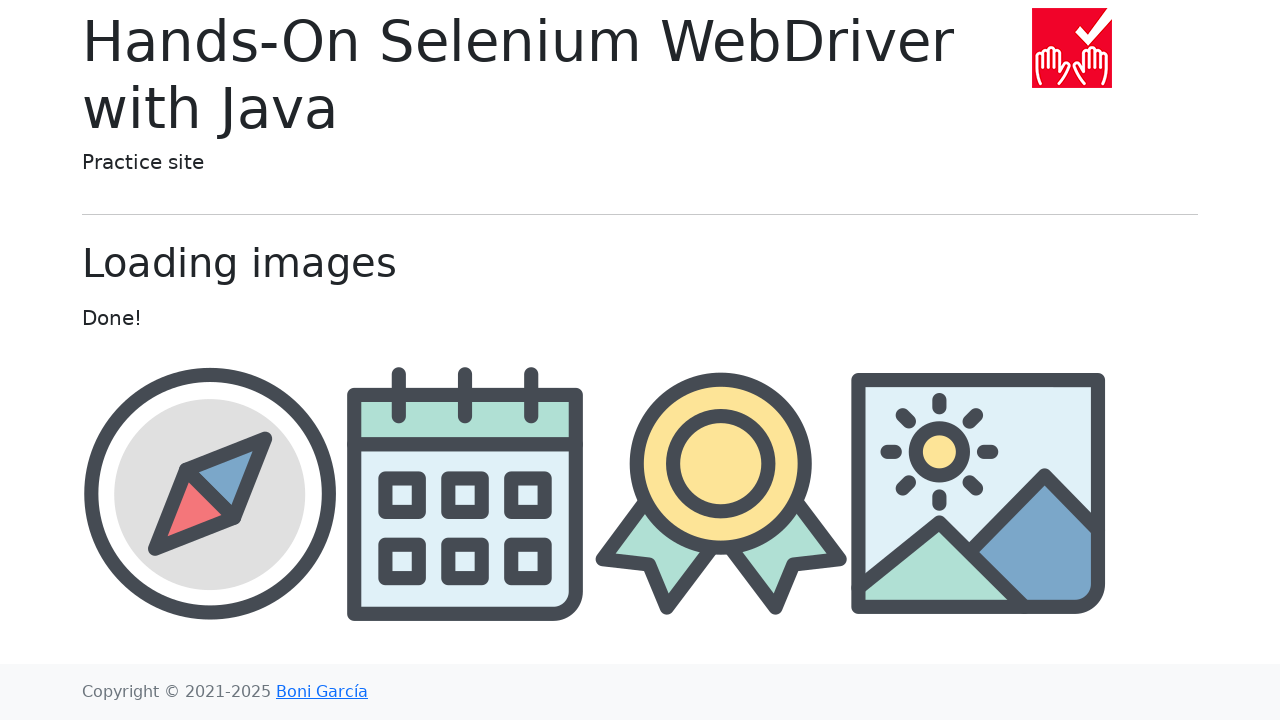

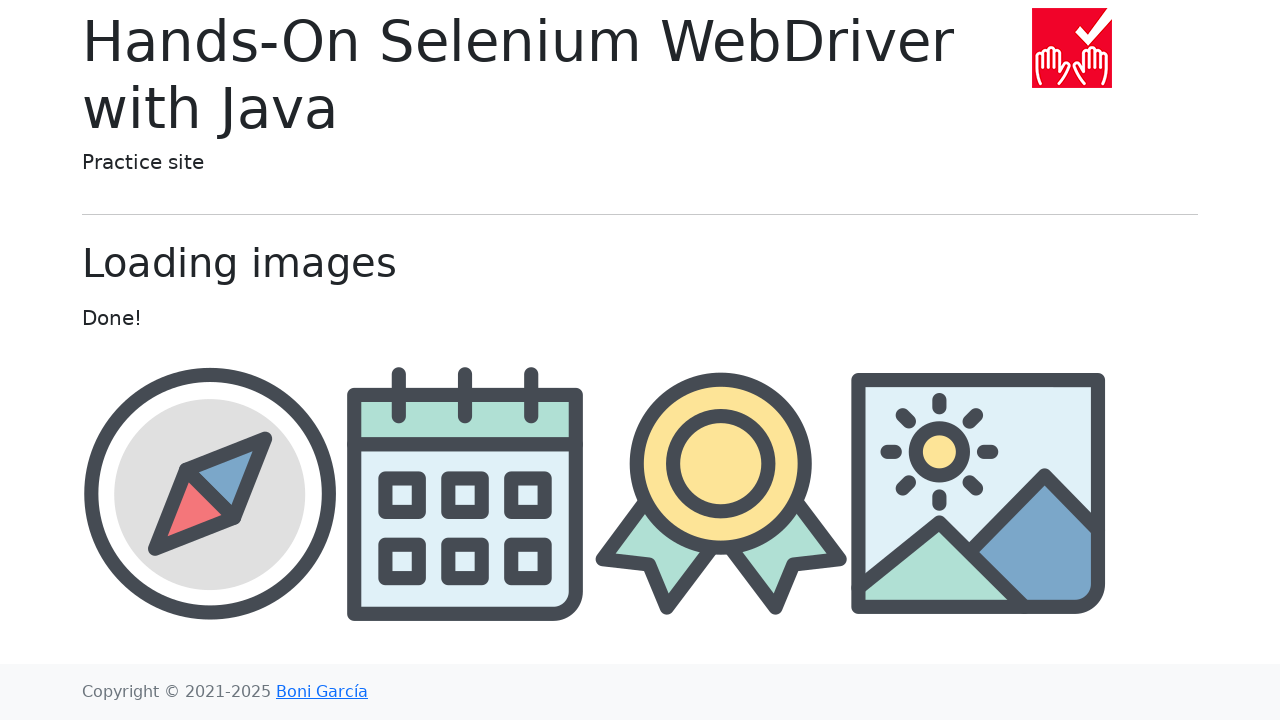